Tests drag and drop functionality by dragging an element and verifying the drop area text changes

Starting URL: https://jqueryui.com/resources/demos/droppable/default.html

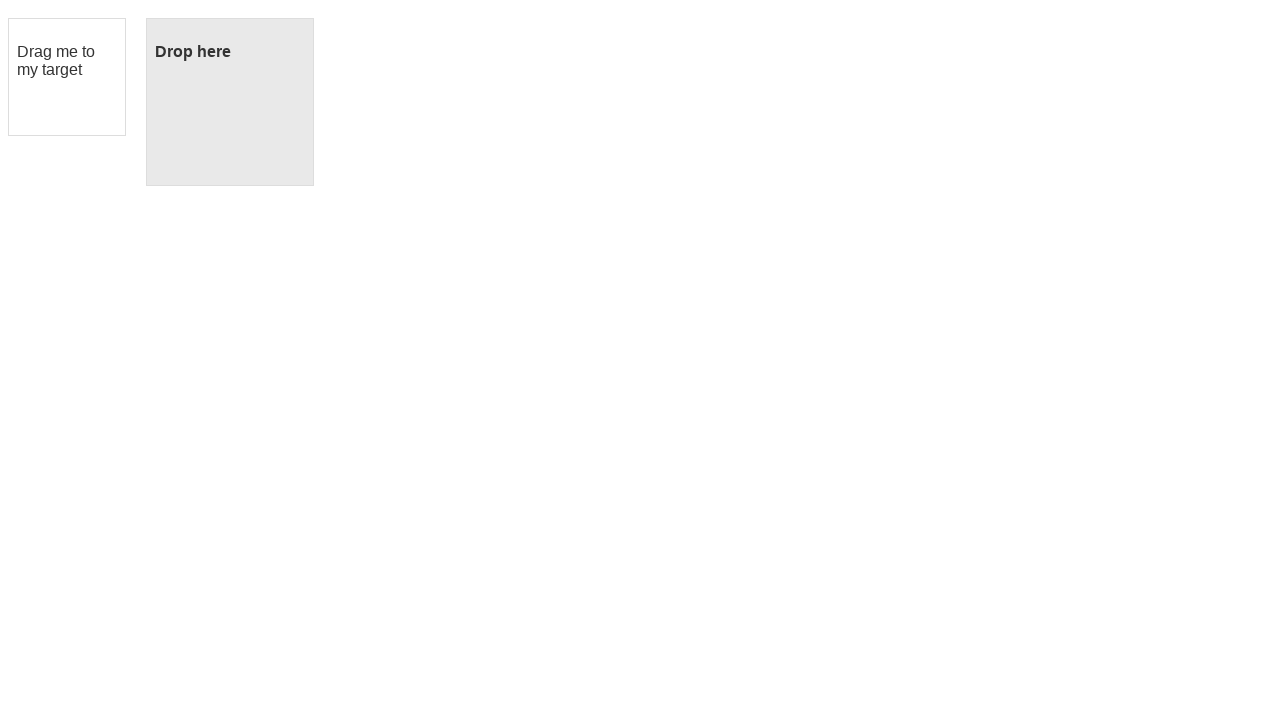

Located draggable element
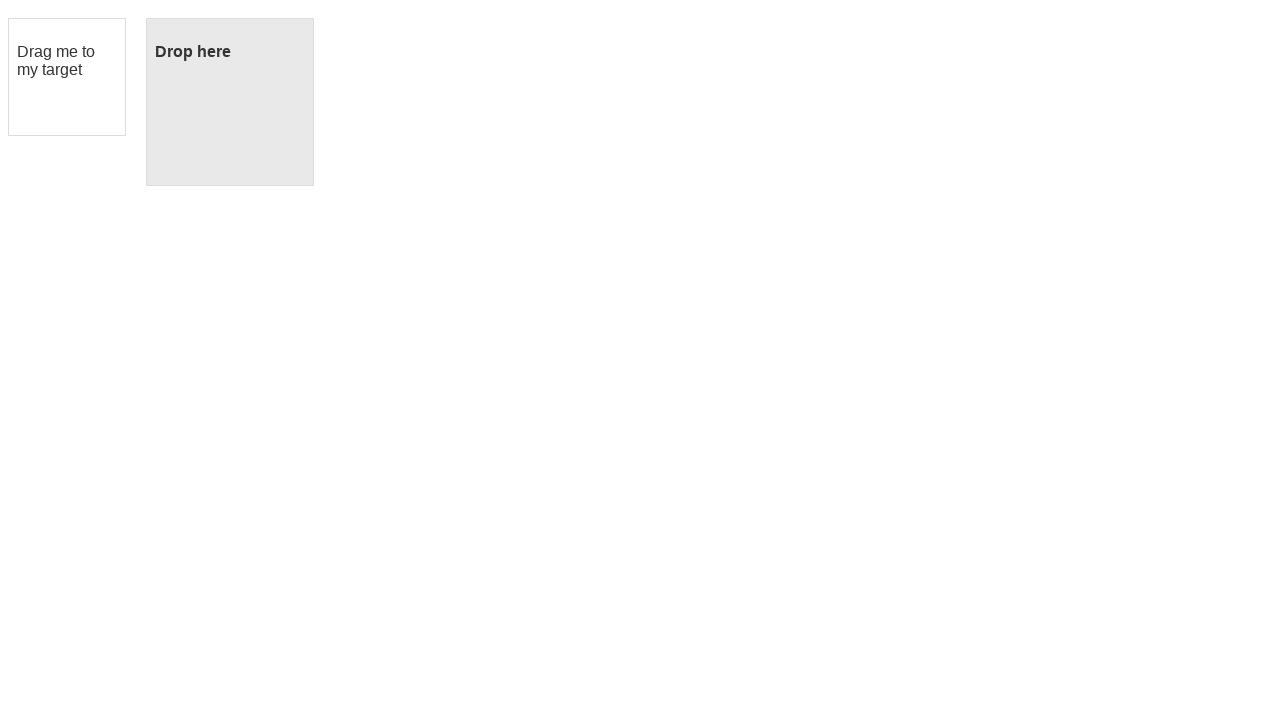

Located droppable element
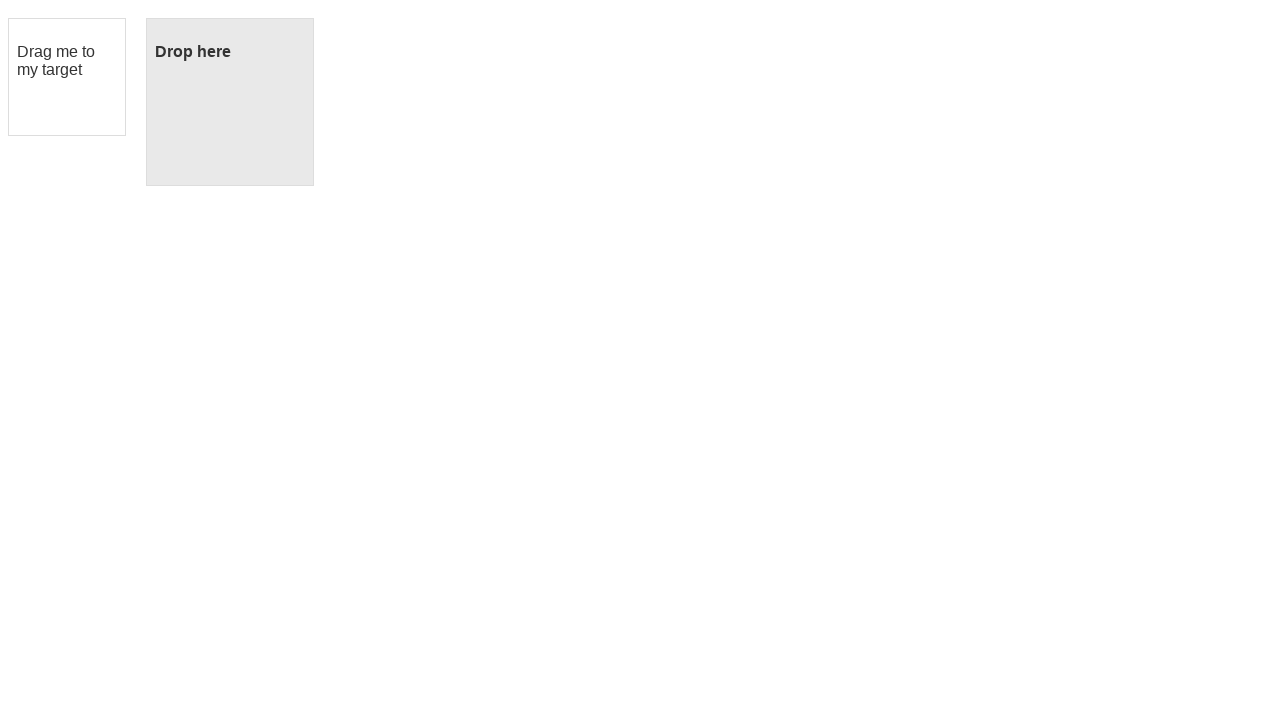

Dragged element to drop area at (230, 102)
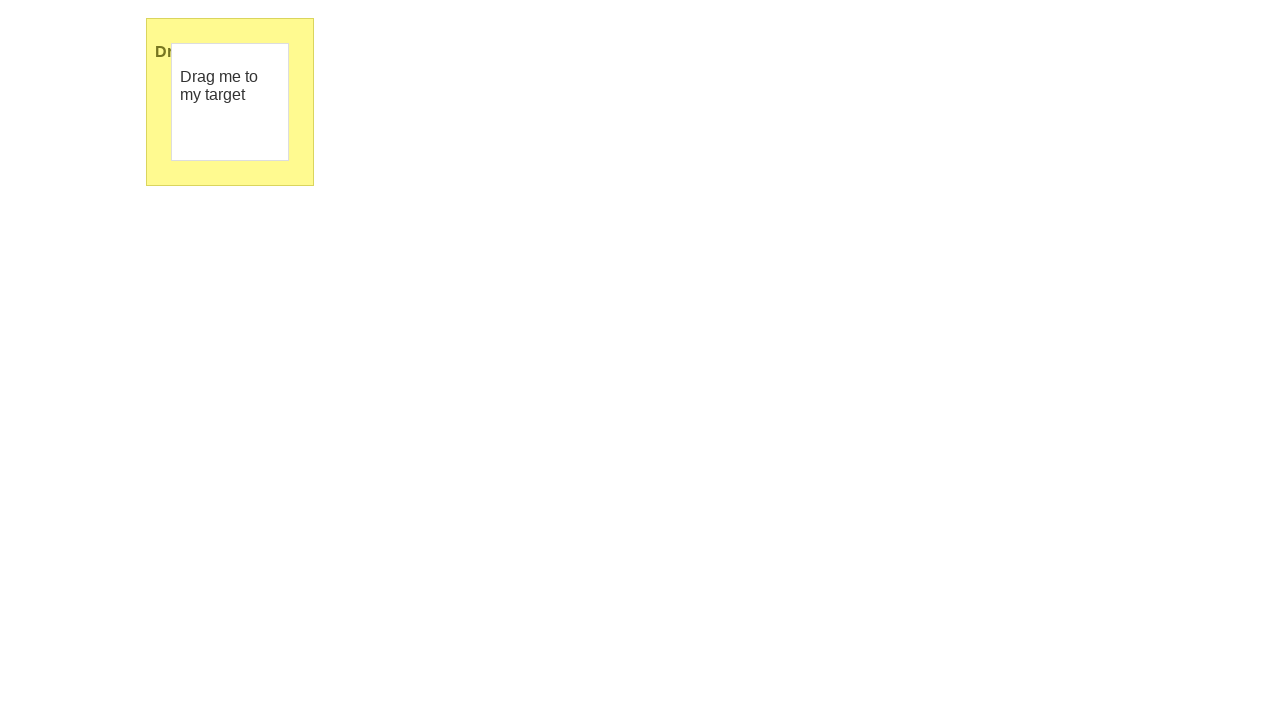

Verified drop area text changed to 'Dropped!'
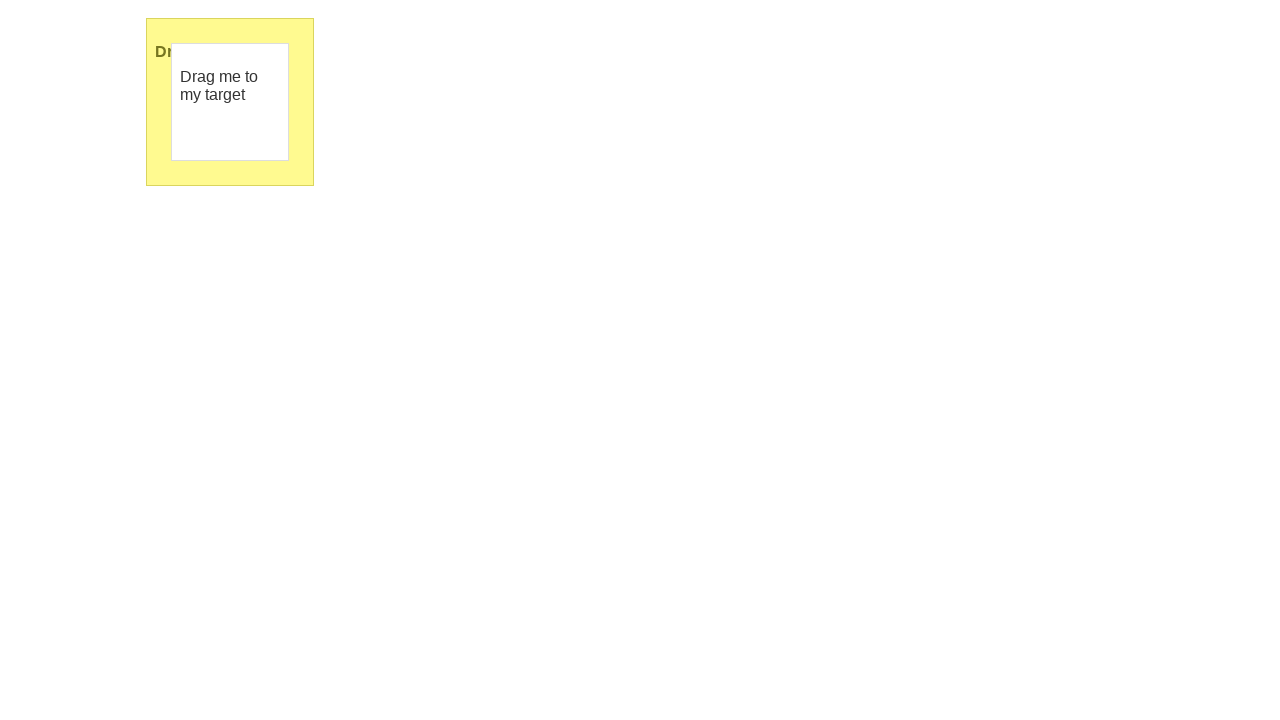

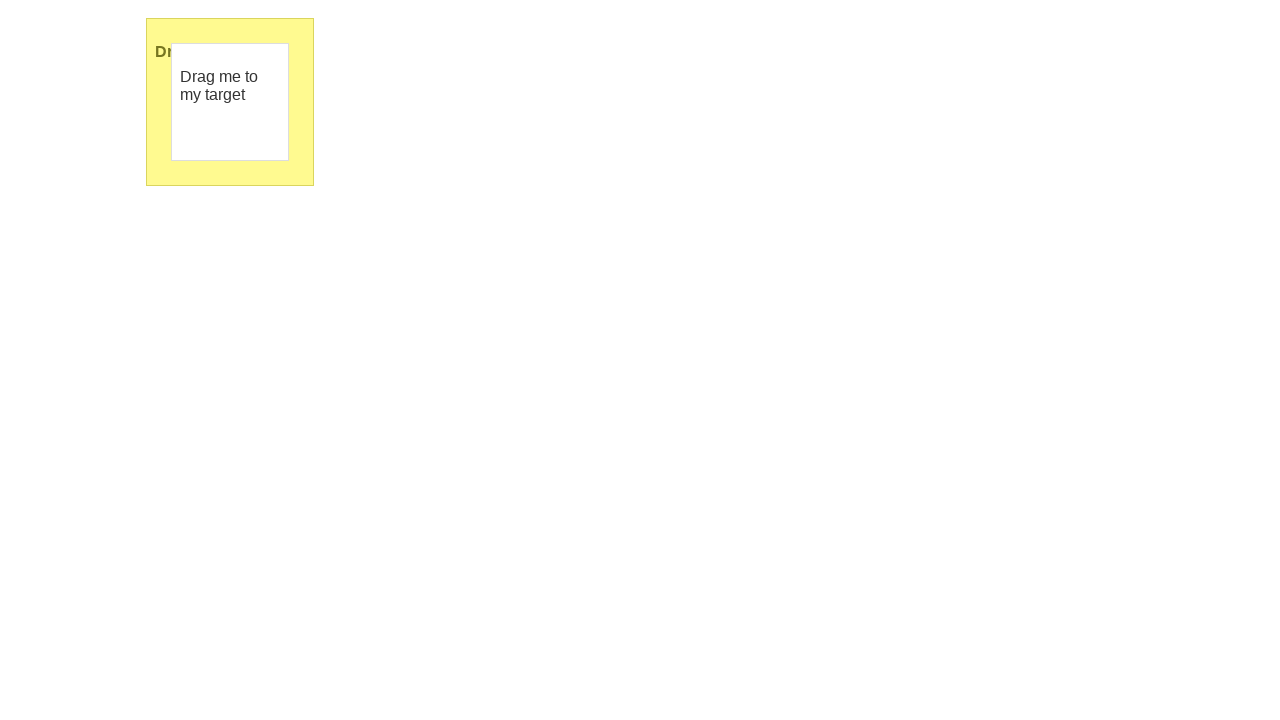